Navigates to Udemy homepage

Starting URL: http://udemy.com

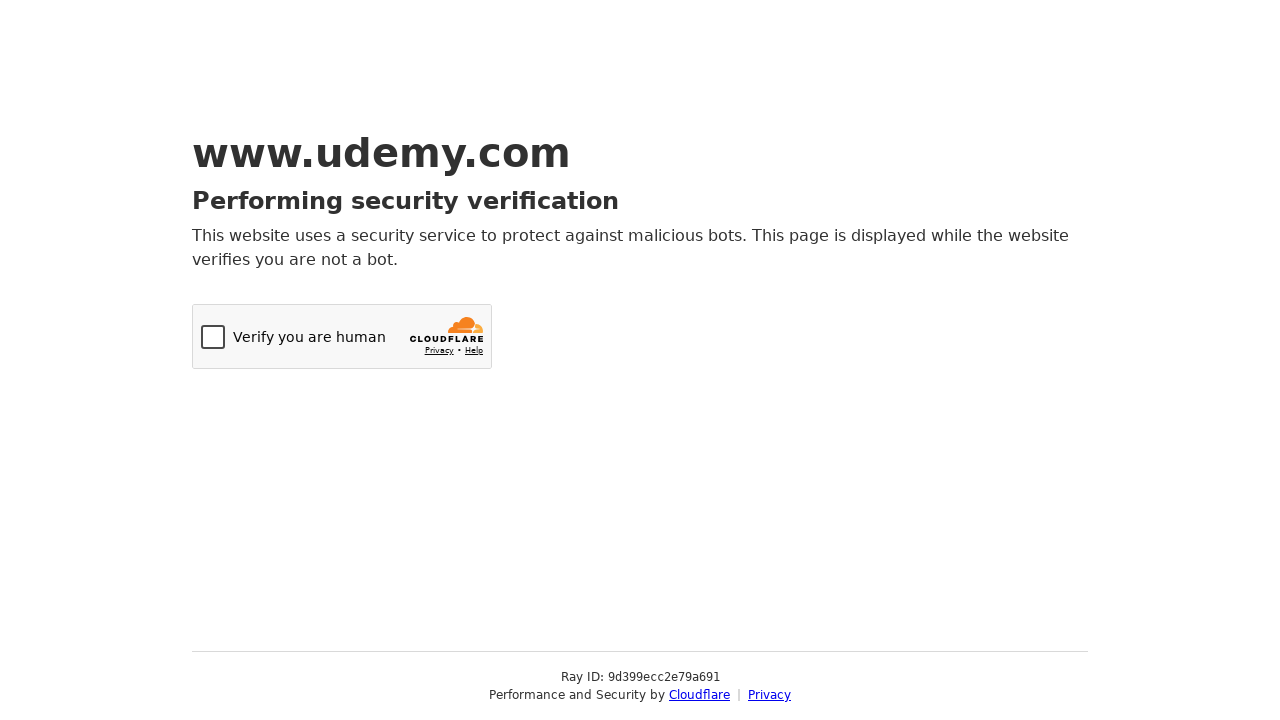

Navigated to Udemy homepage
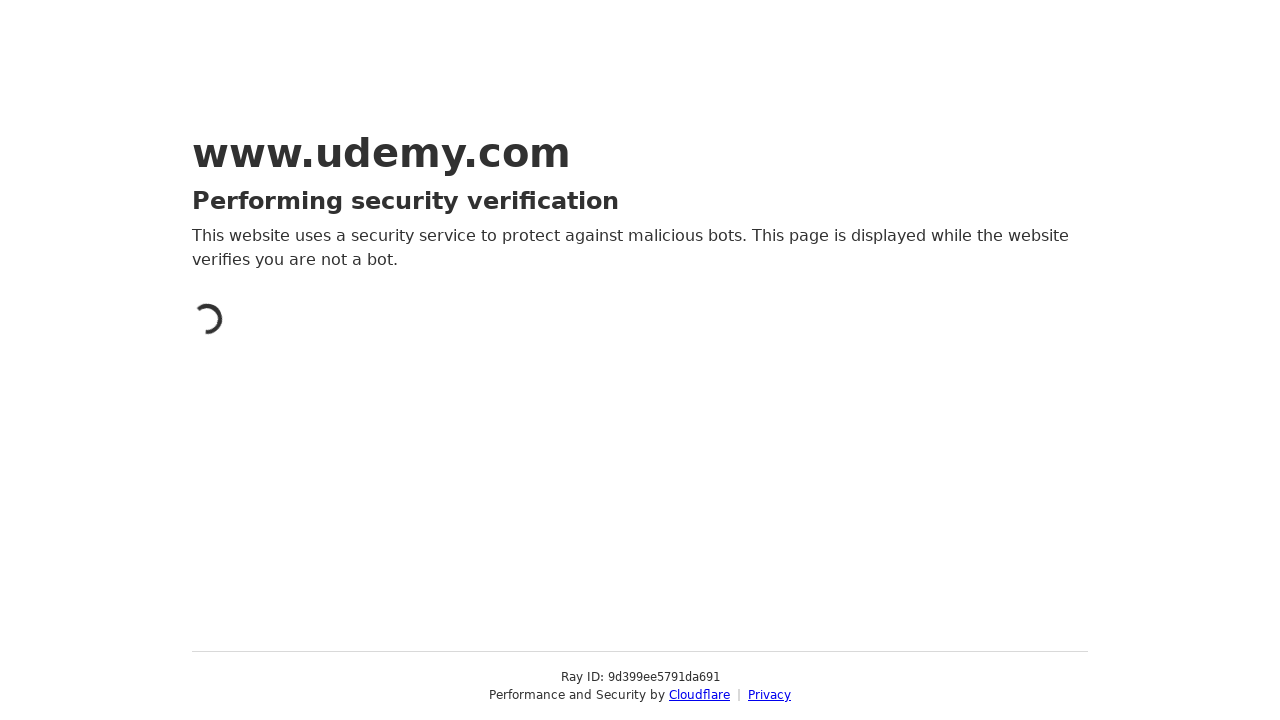

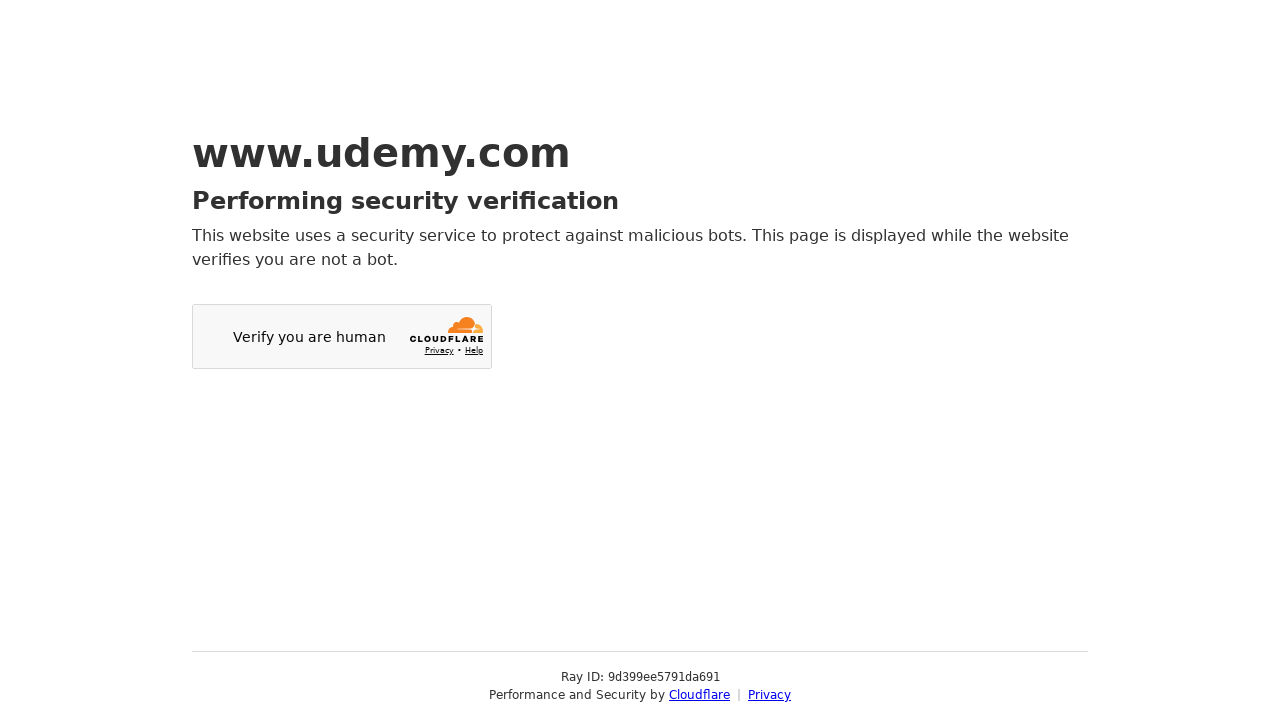